Tests radio button selection by clicking on "Radio 3" and verifying the selection state of all radio buttons

Starting URL: https://antoniotrindade.com.br/treinoautomacao/elementsweb.html

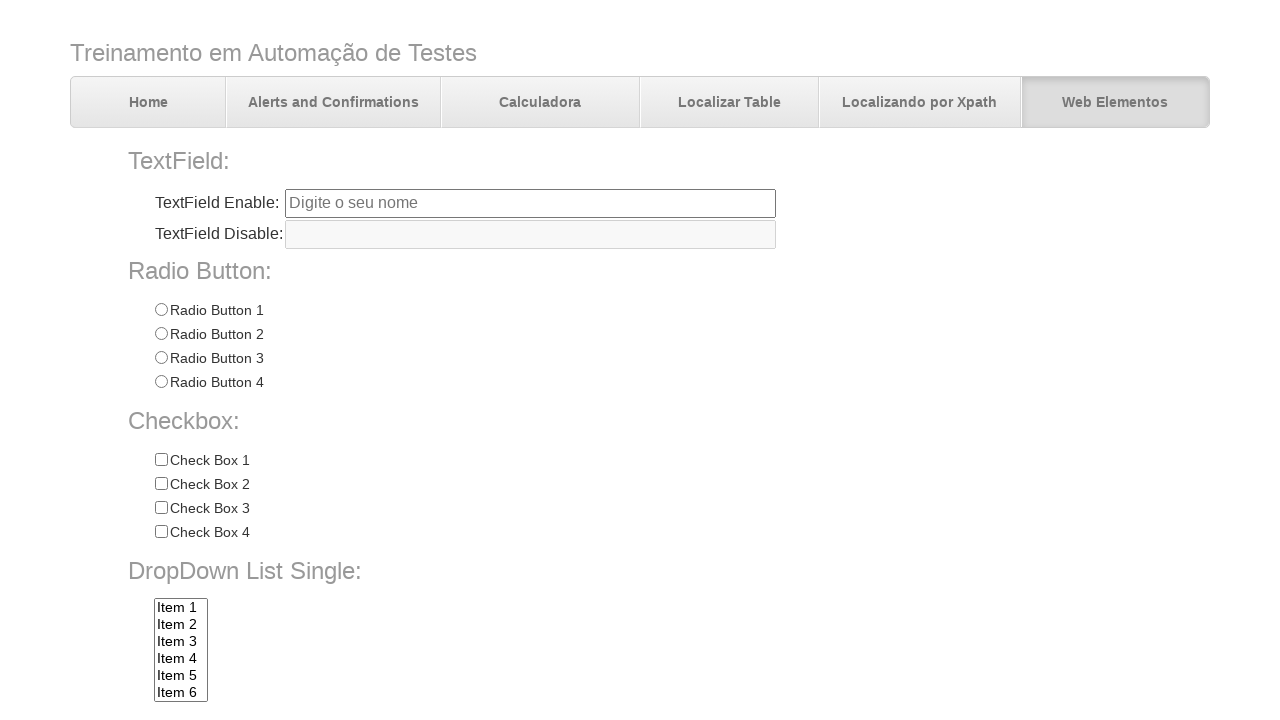

Located all radio buttons in radioGroup1
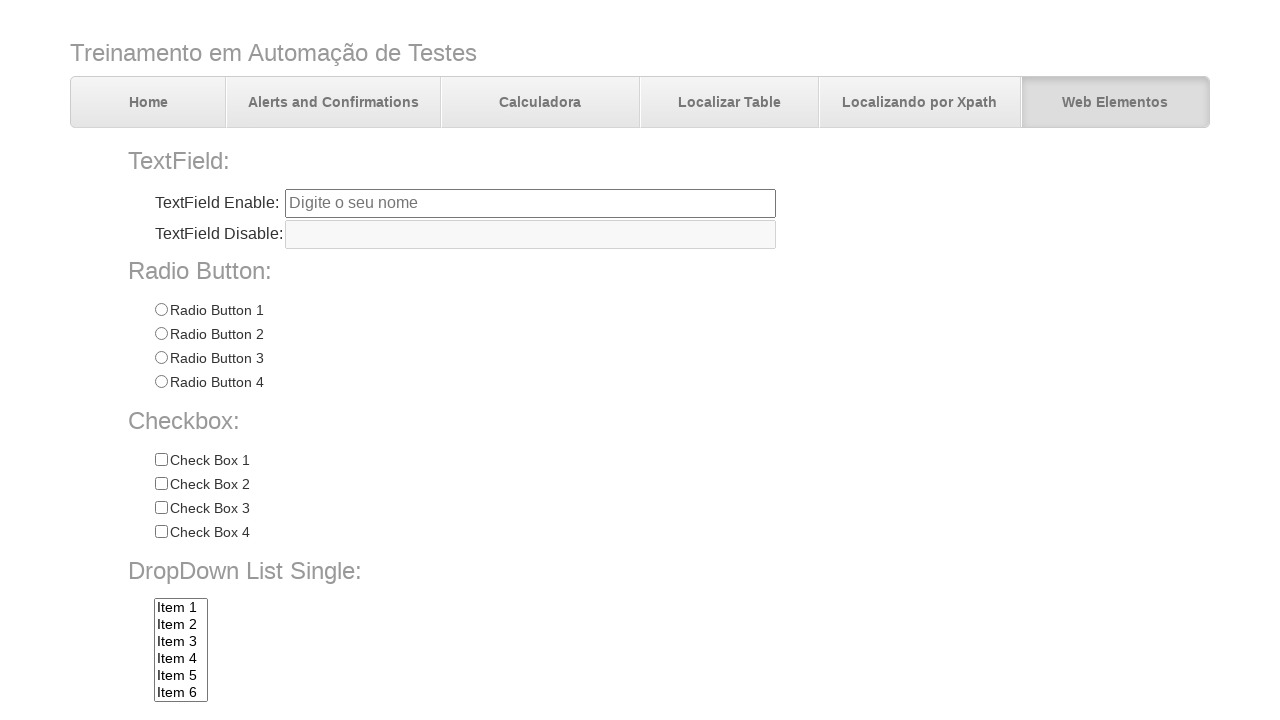

Verified that 4 radio buttons exist in the group
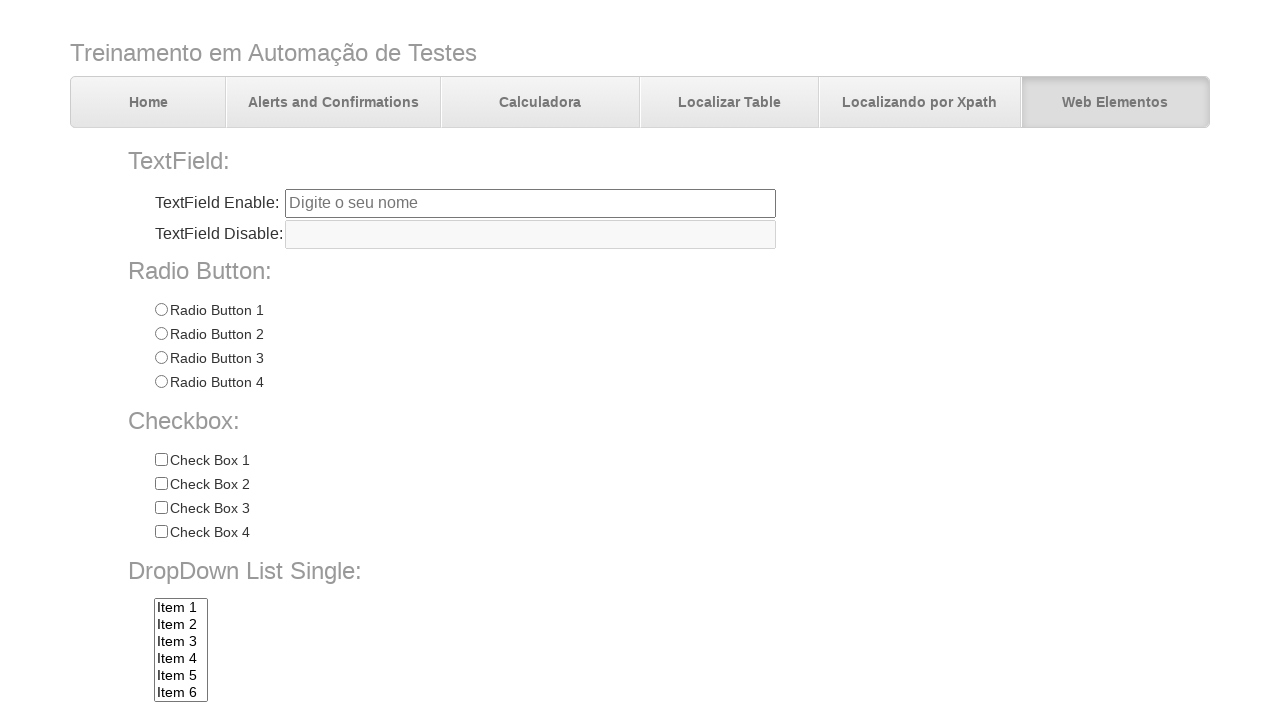

Clicked on Radio 3 to select it at (161, 358) on input[name='radioGroup1'][value='Radio 3']
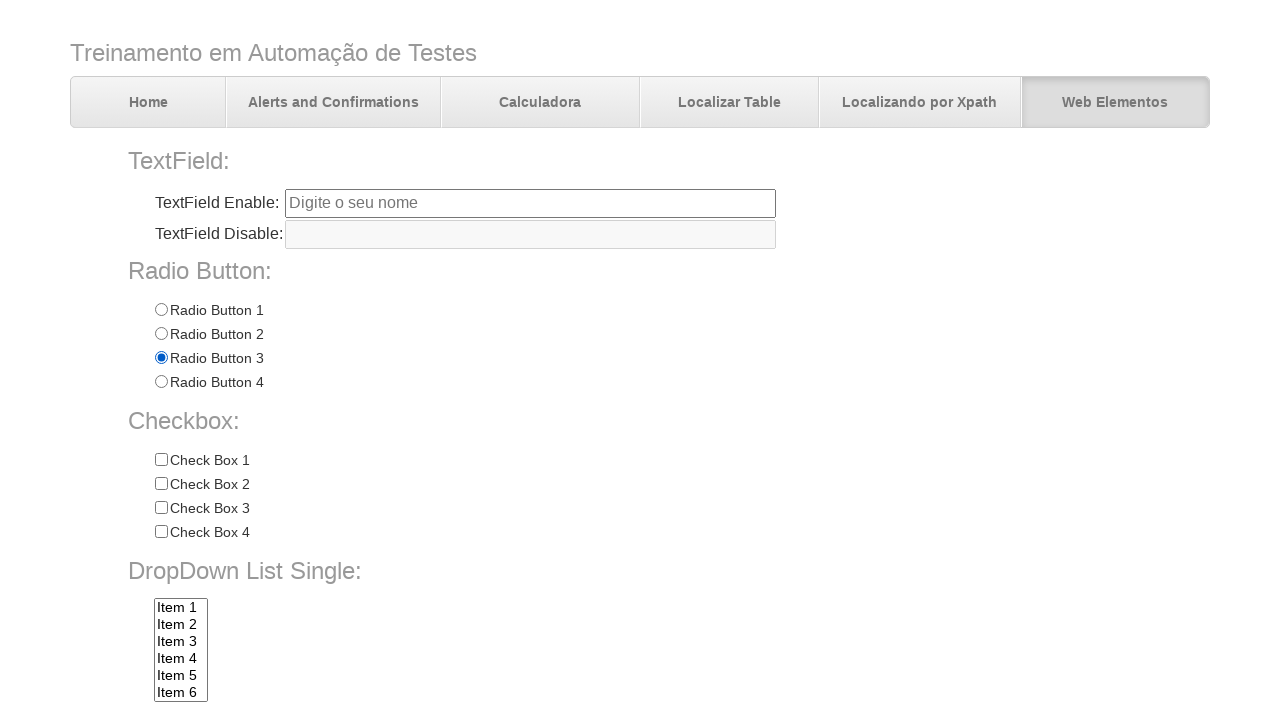

Verified that Radio 3 is checked
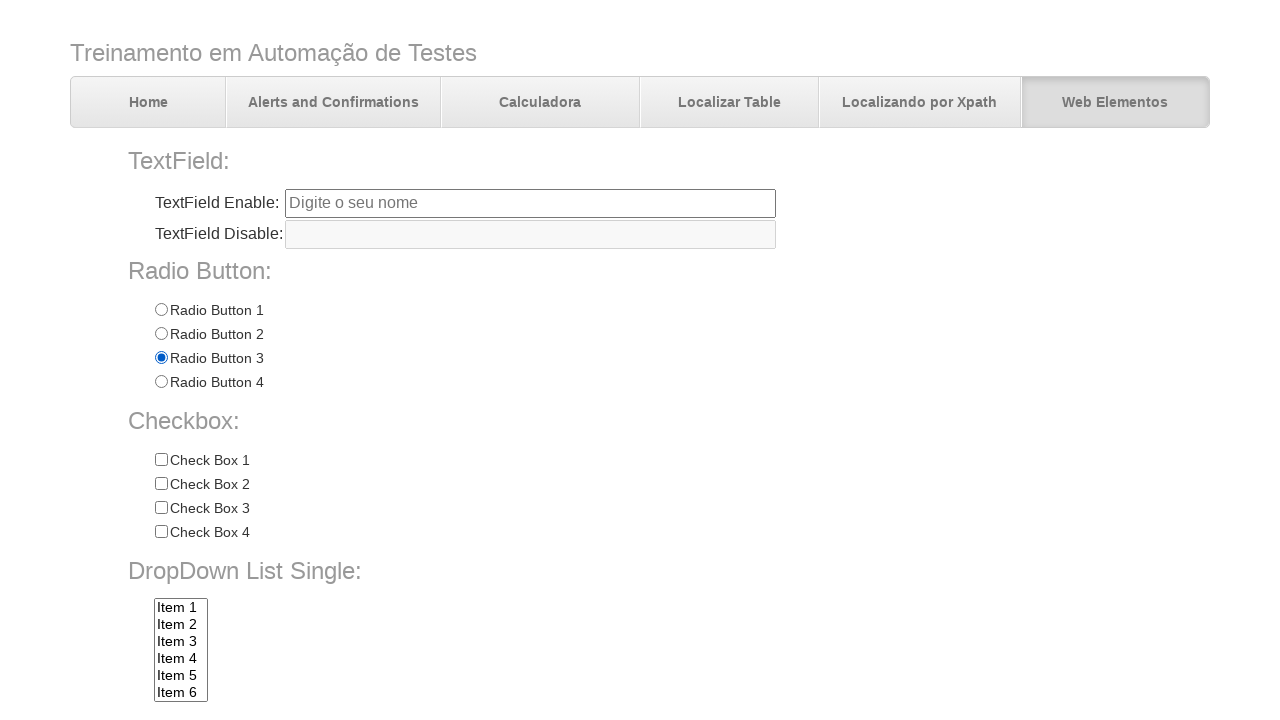

Verified that Radio 1 is not selected
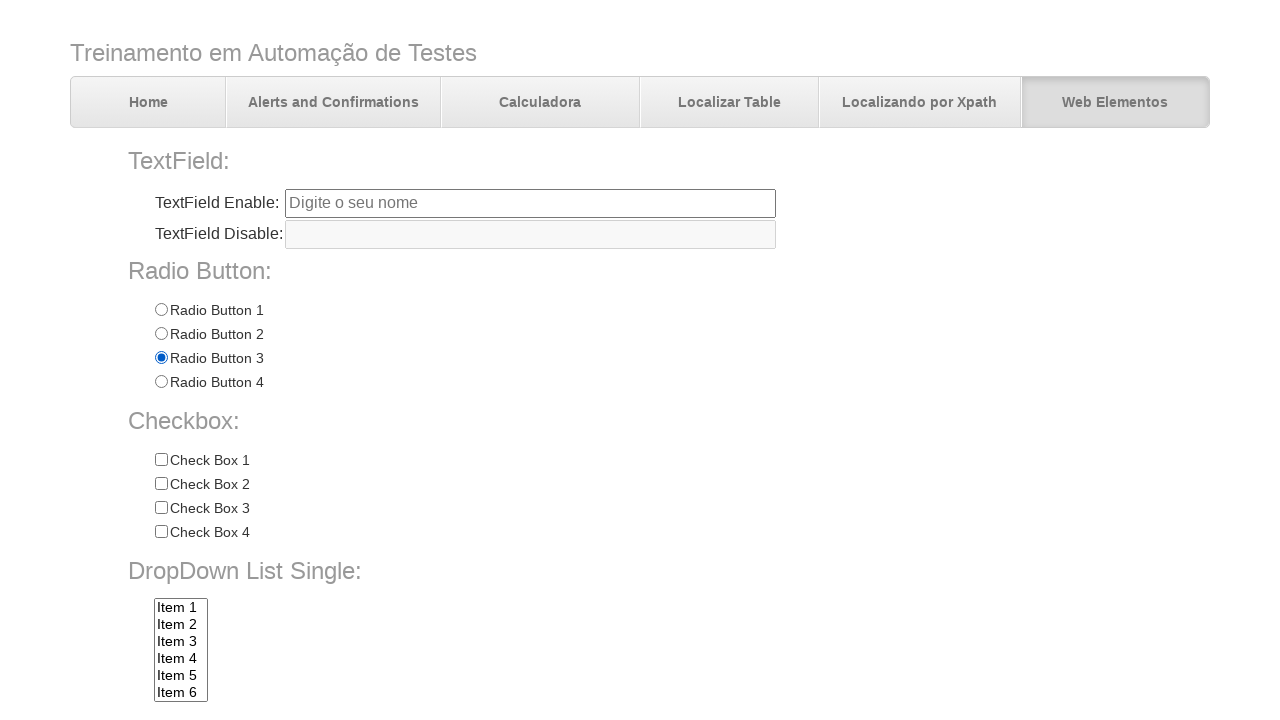

Verified that Radio 2 is not selected
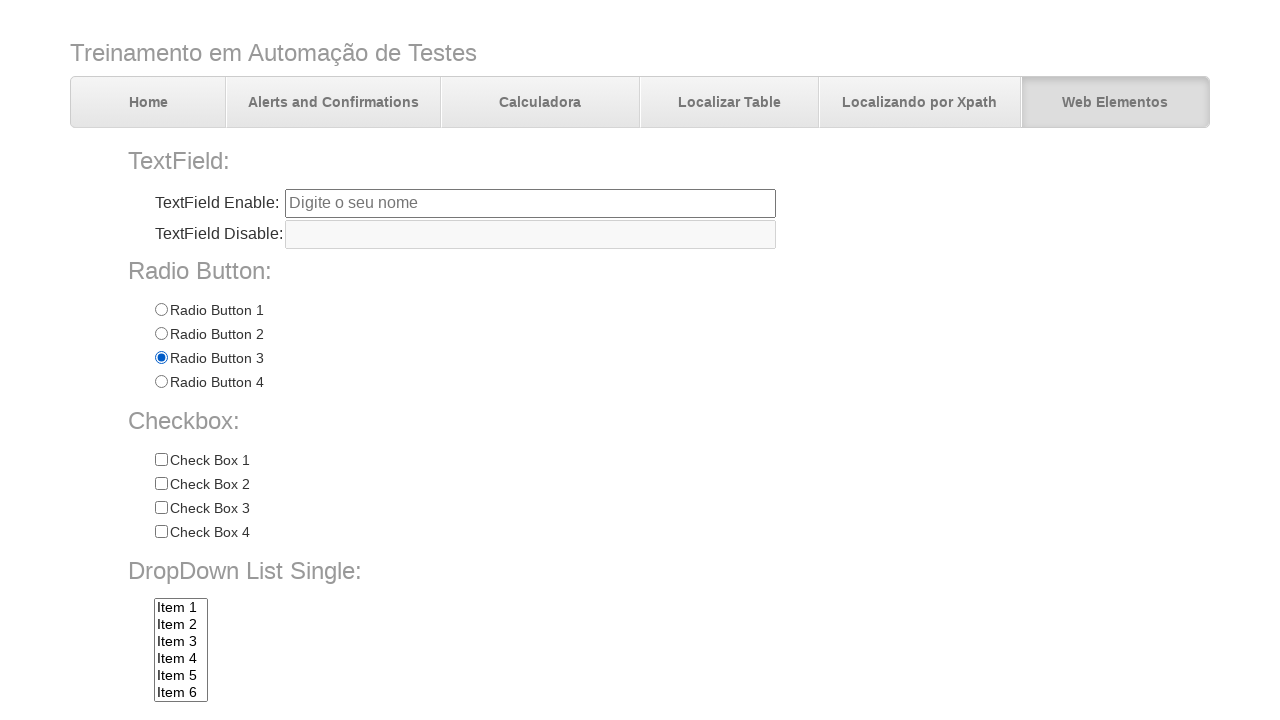

Verified that Radio 4 is not selected
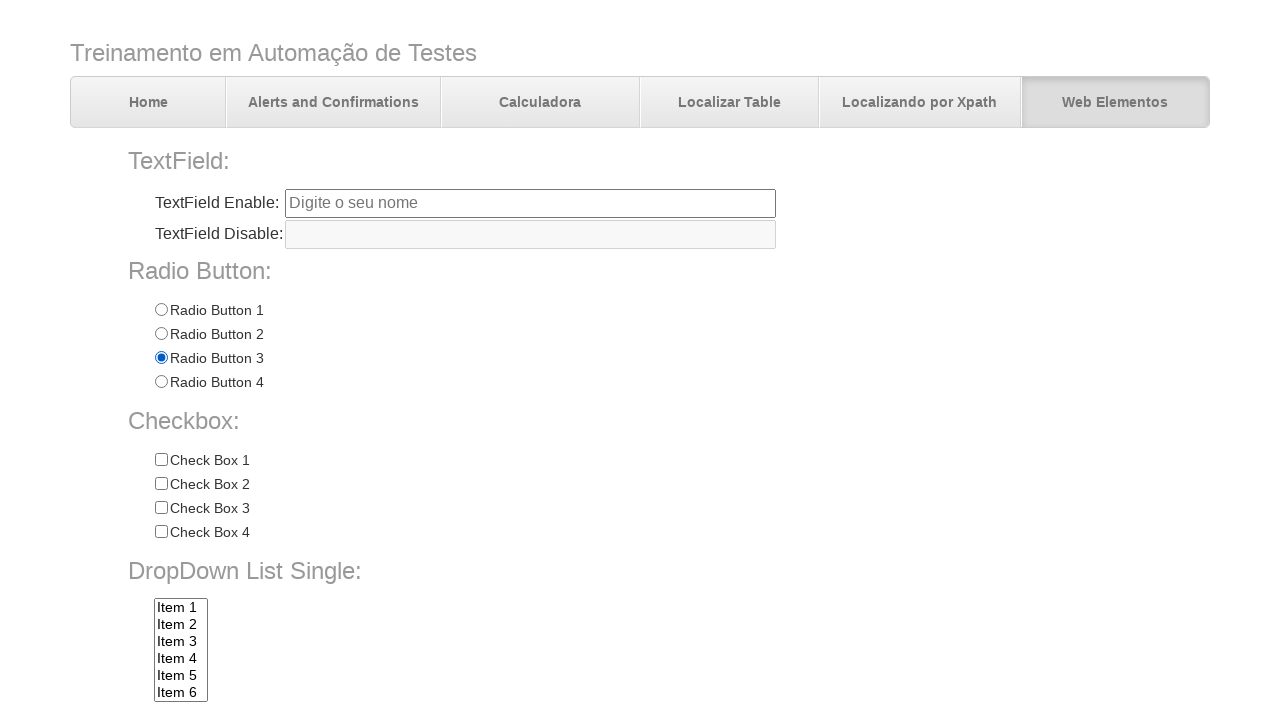

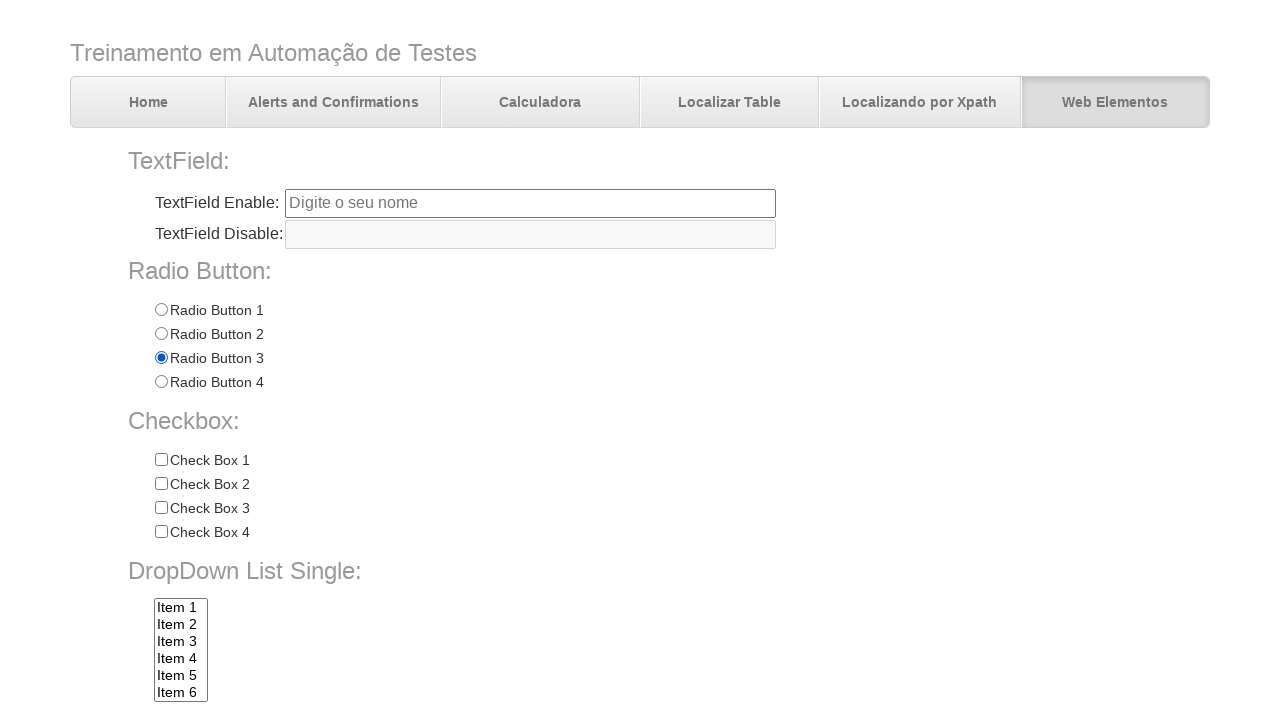